Selects a date in a date picker field by clearing and entering a new date

Starting URL: https://demoqa.com/date-picker

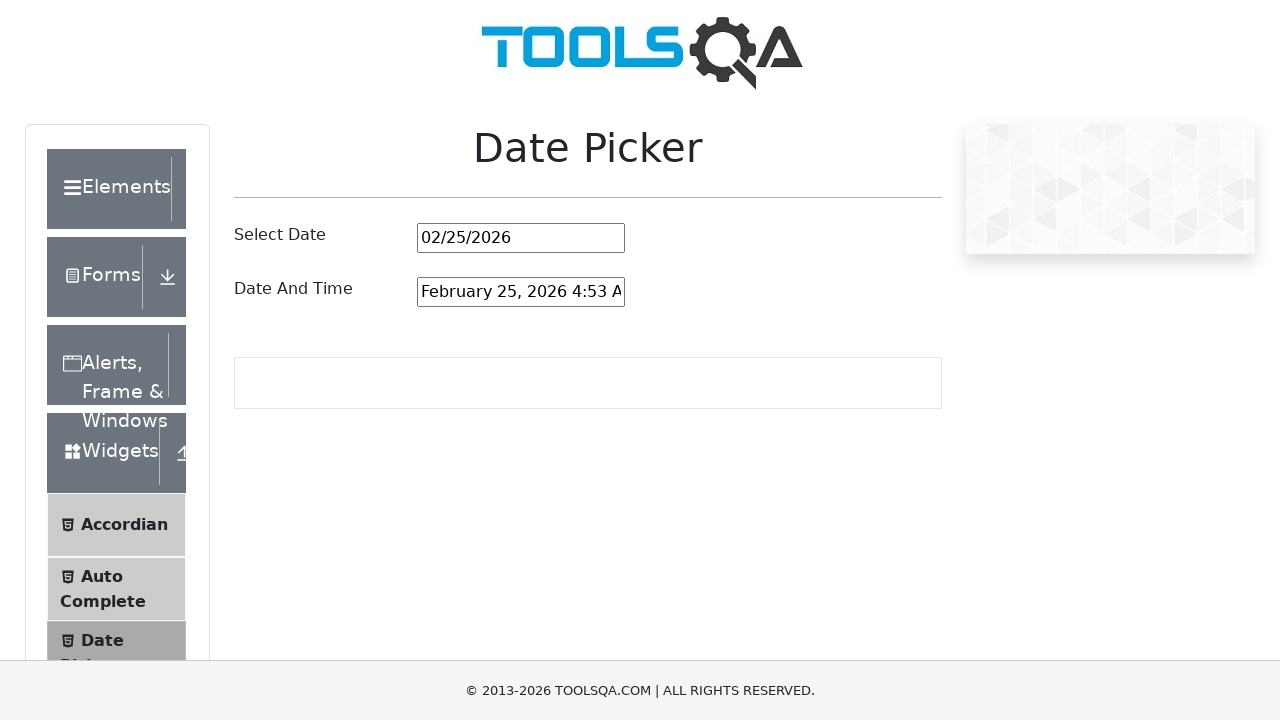

Located the date picker input field
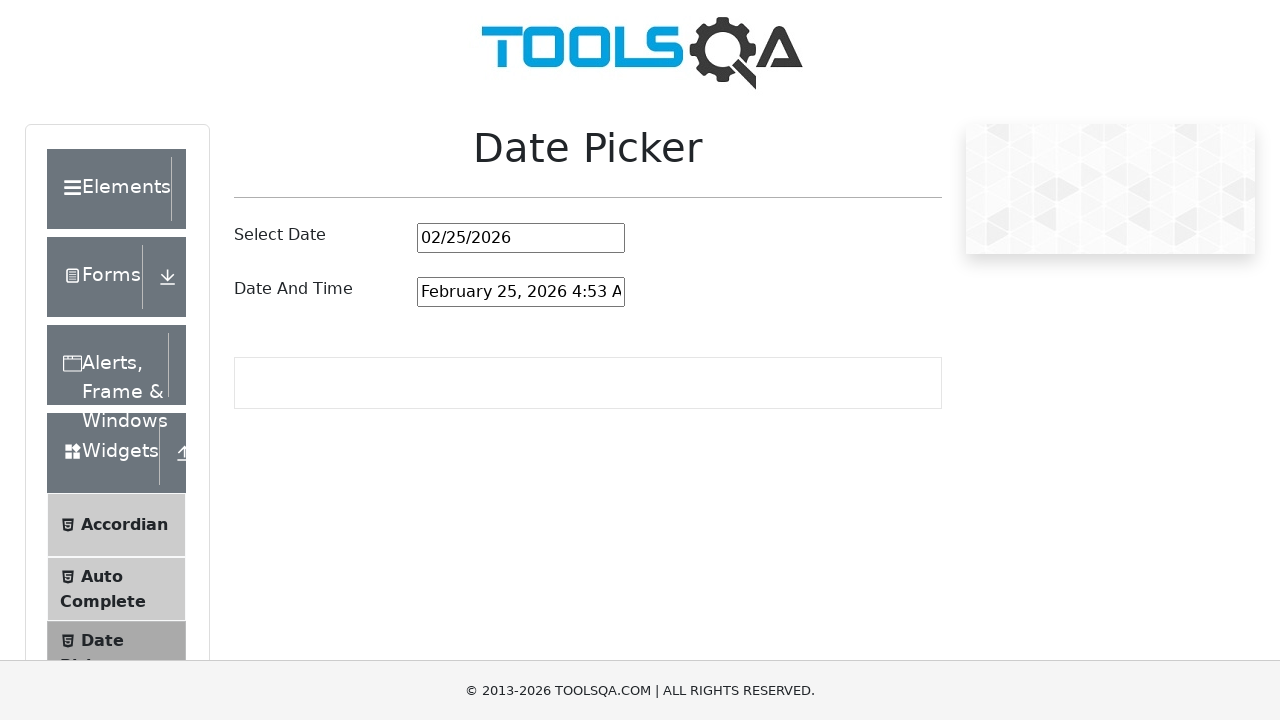

Clicked on the date picker input field at (521, 238) on #datePickerMonthYearInput
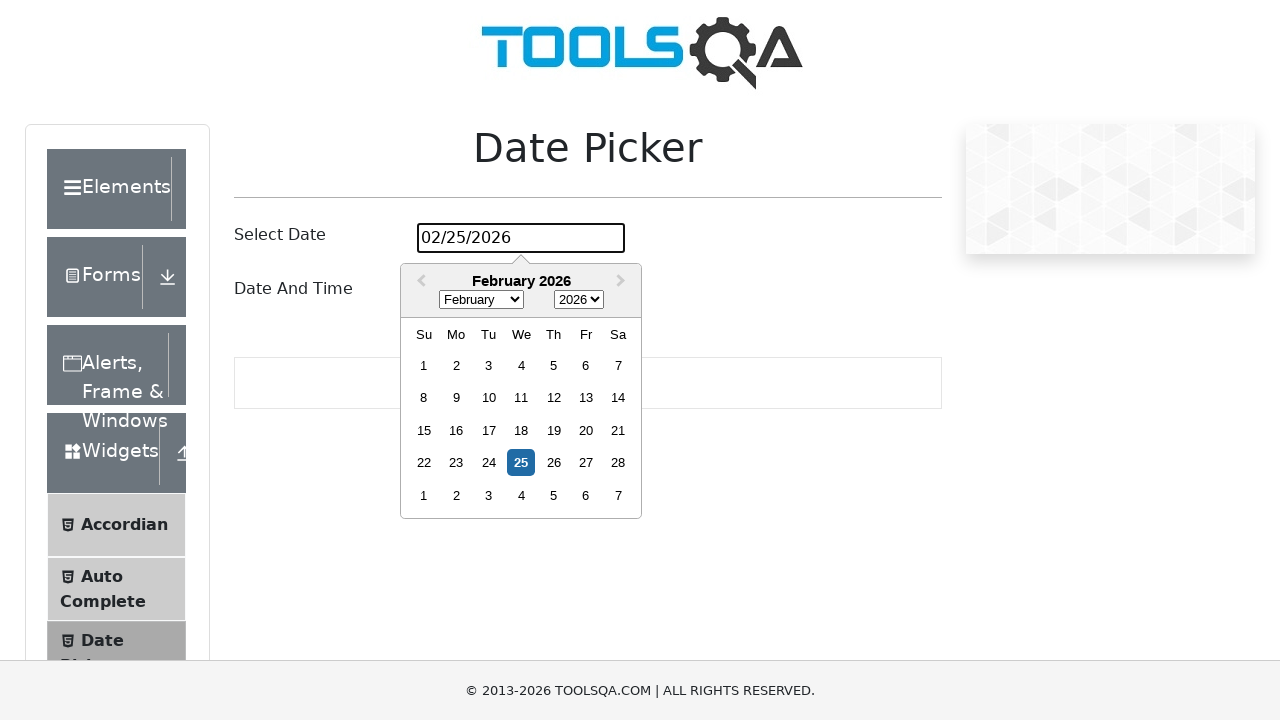

Selected all text in the date input field on #datePickerMonthYearInput
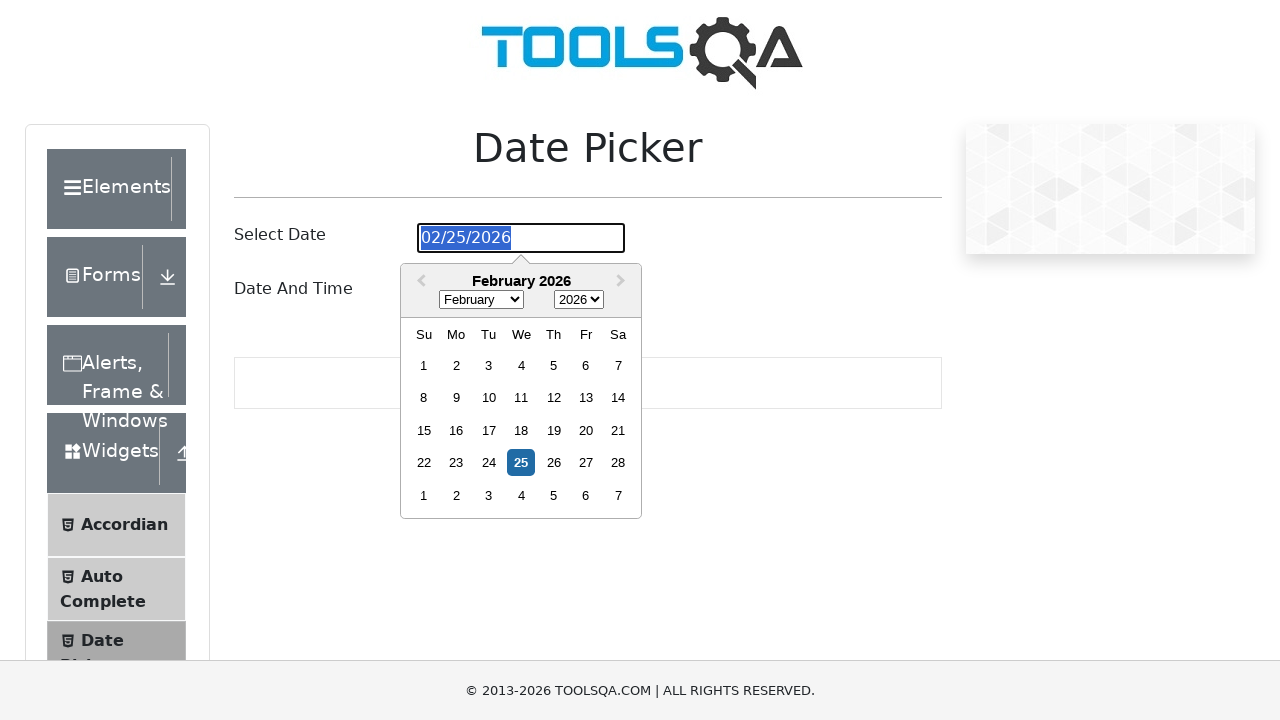

Filled date picker with date '01/07/1995' on #datePickerMonthYearInput
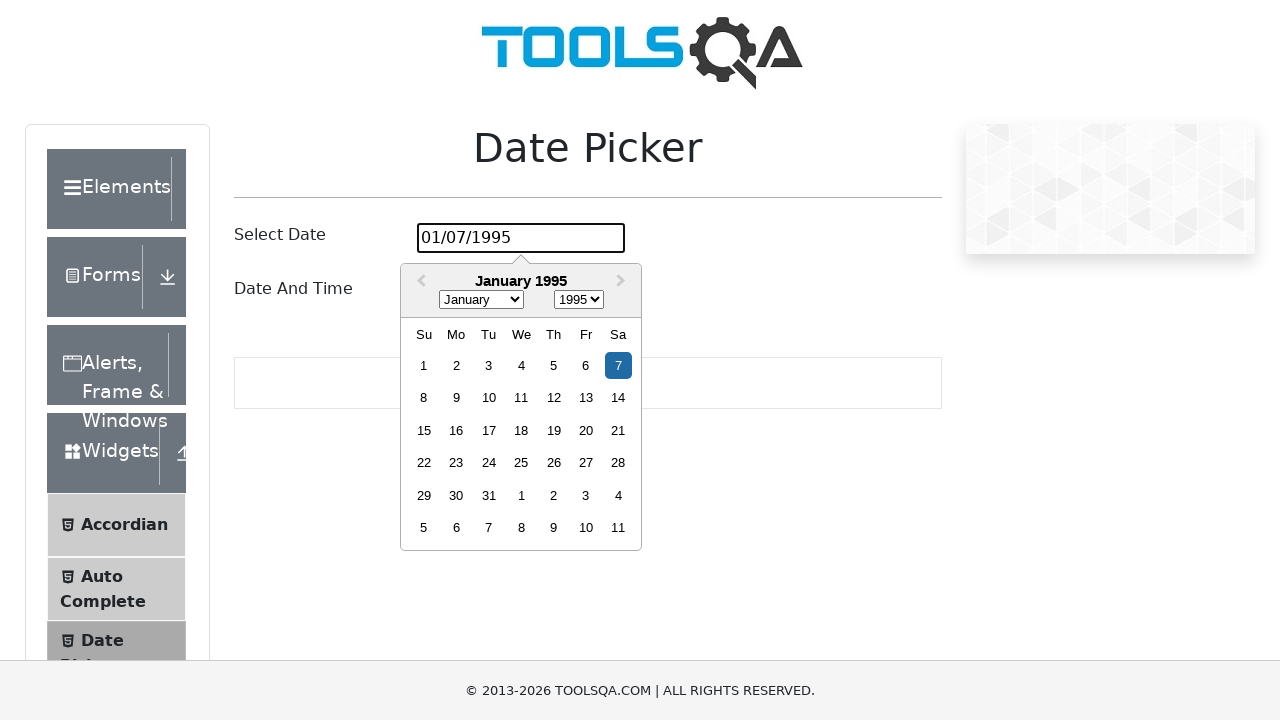

Pressed Enter to confirm the selected date on #datePickerMonthYearInput
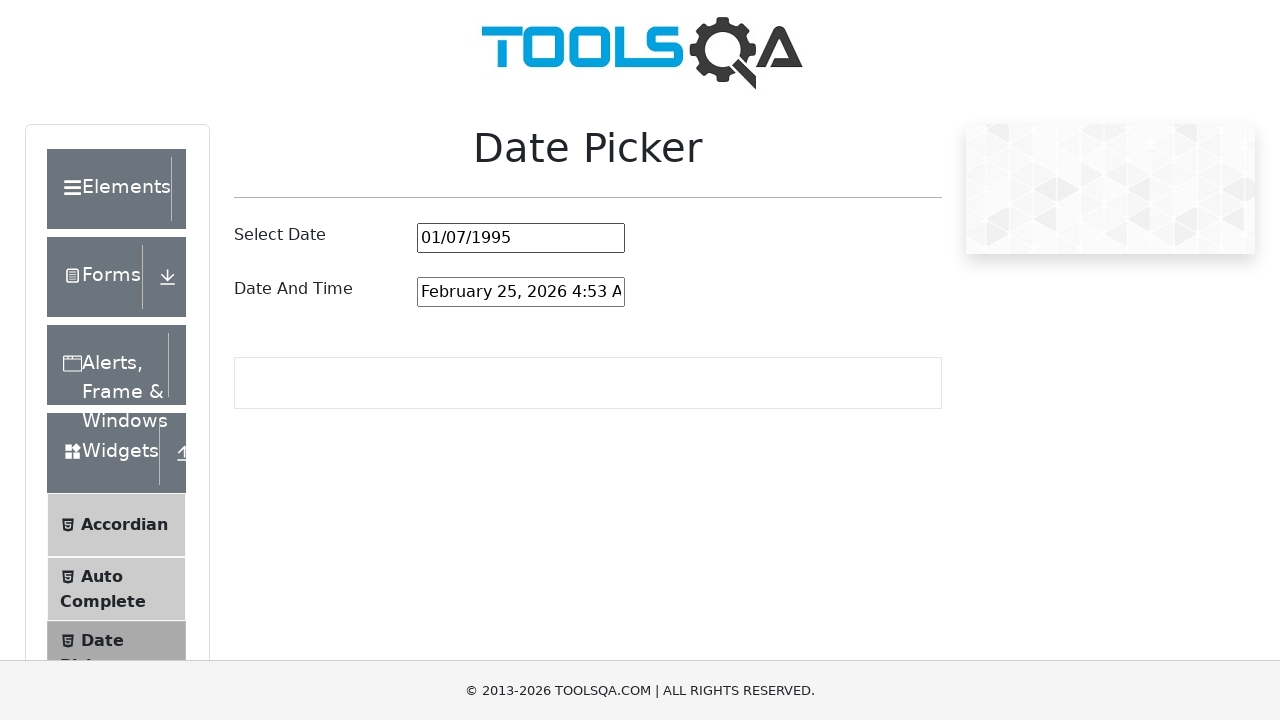

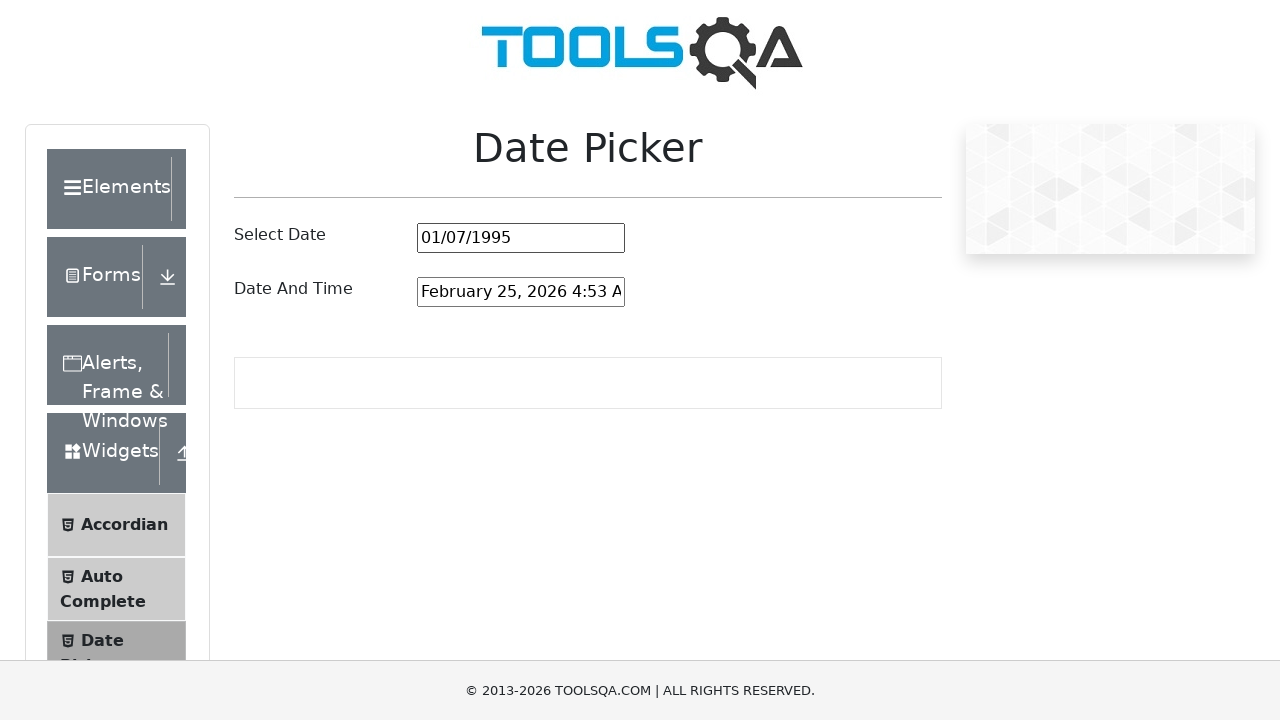